Tests the search functionality on a Selenium practice website by typing a search query into the search input field

Starting URL: https://rahulshettyacademy.com/seleniumPractise/#/

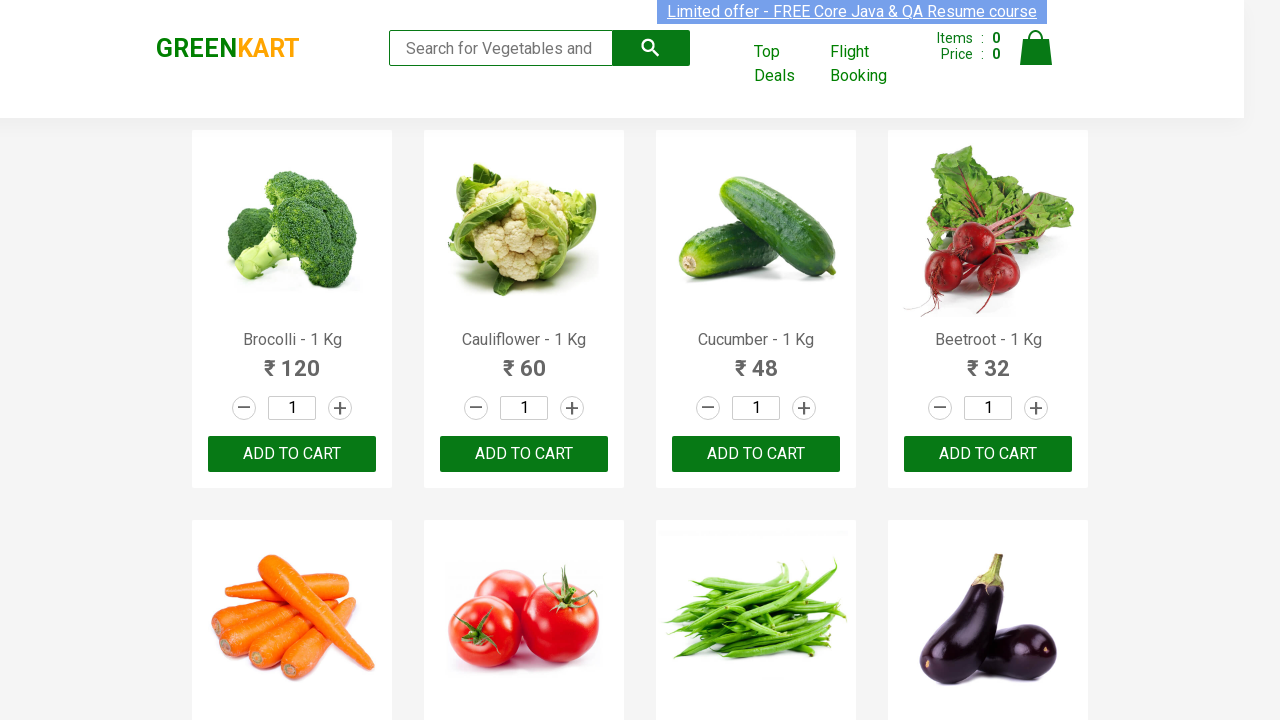

Filled search field with 'cu' on Selenium practice website on input[type='search']
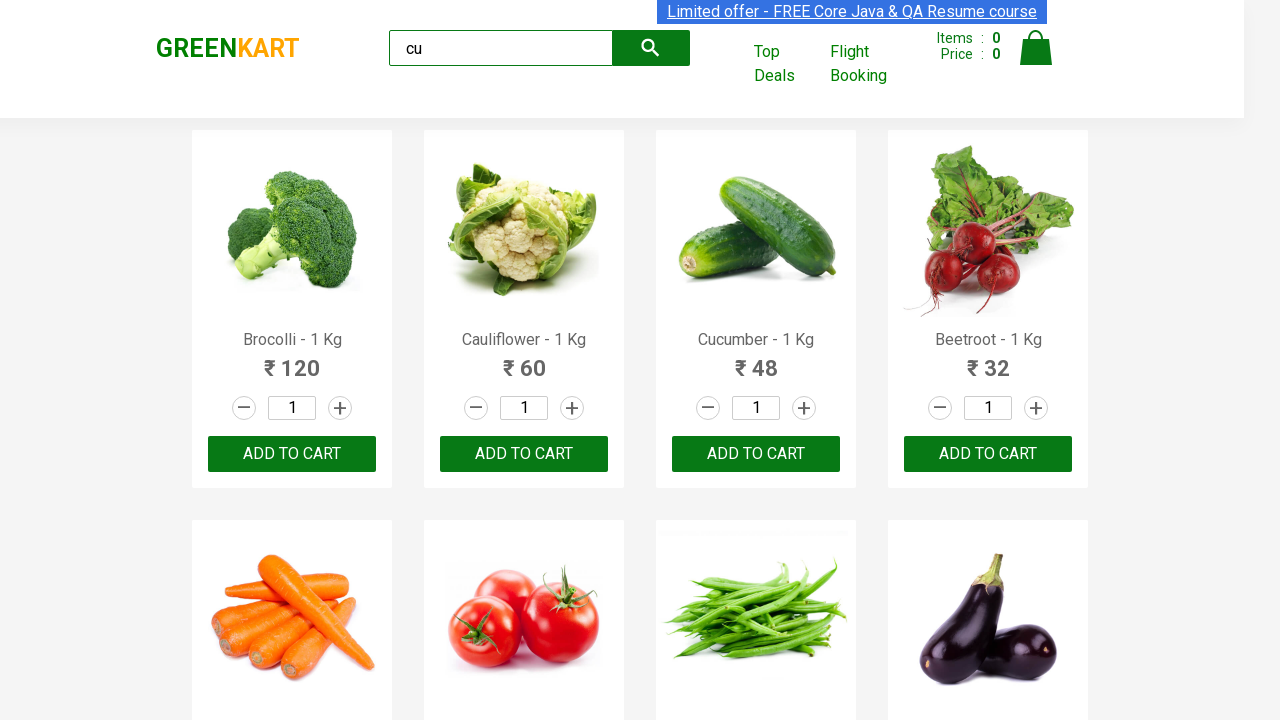

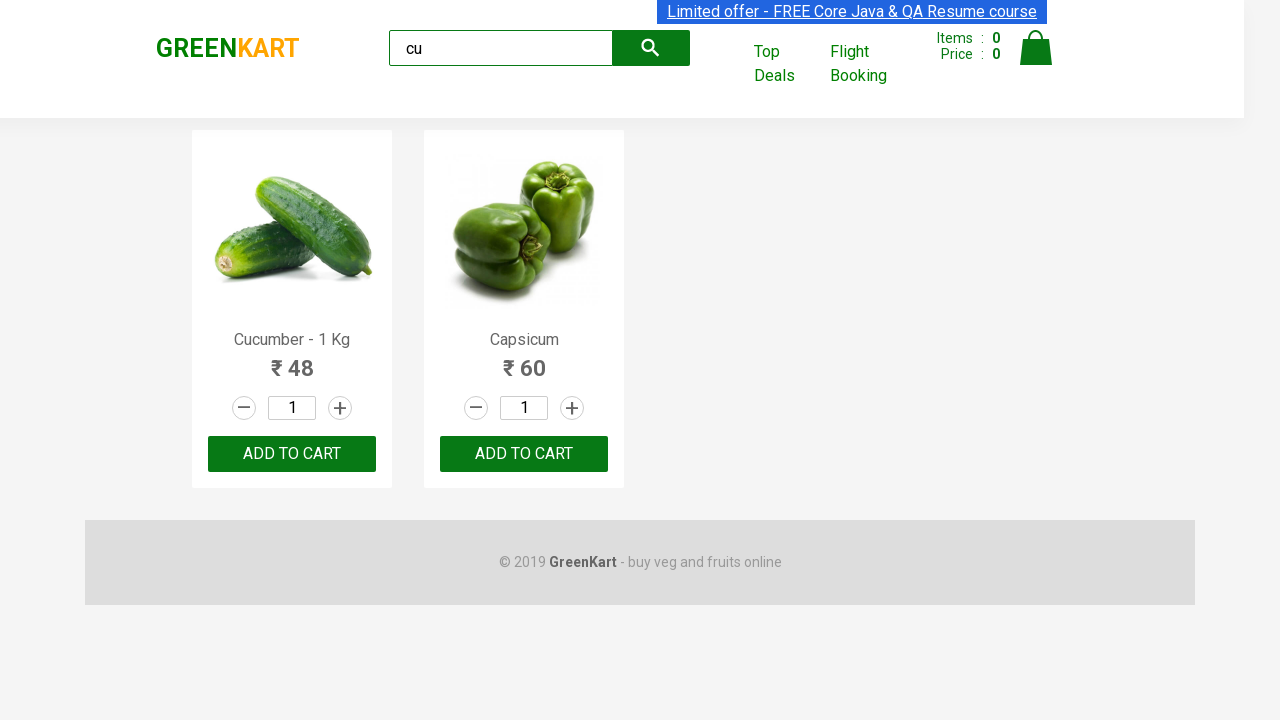